Tests that todo data persists after page reload by creating todos, marking one complete, and reloading.

Starting URL: https://demo.playwright.dev/todomvc

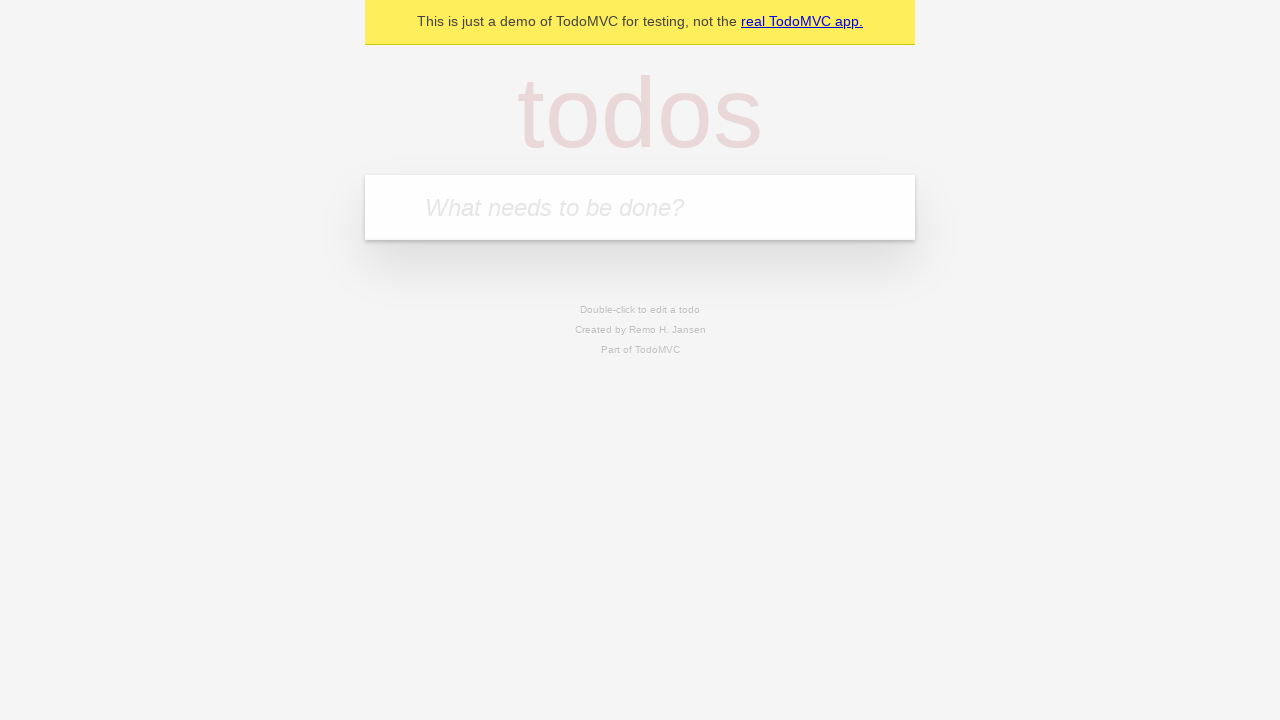

Filled todo input with 'buy some cheese' on internal:attr=[placeholder="What needs to be done?"i]
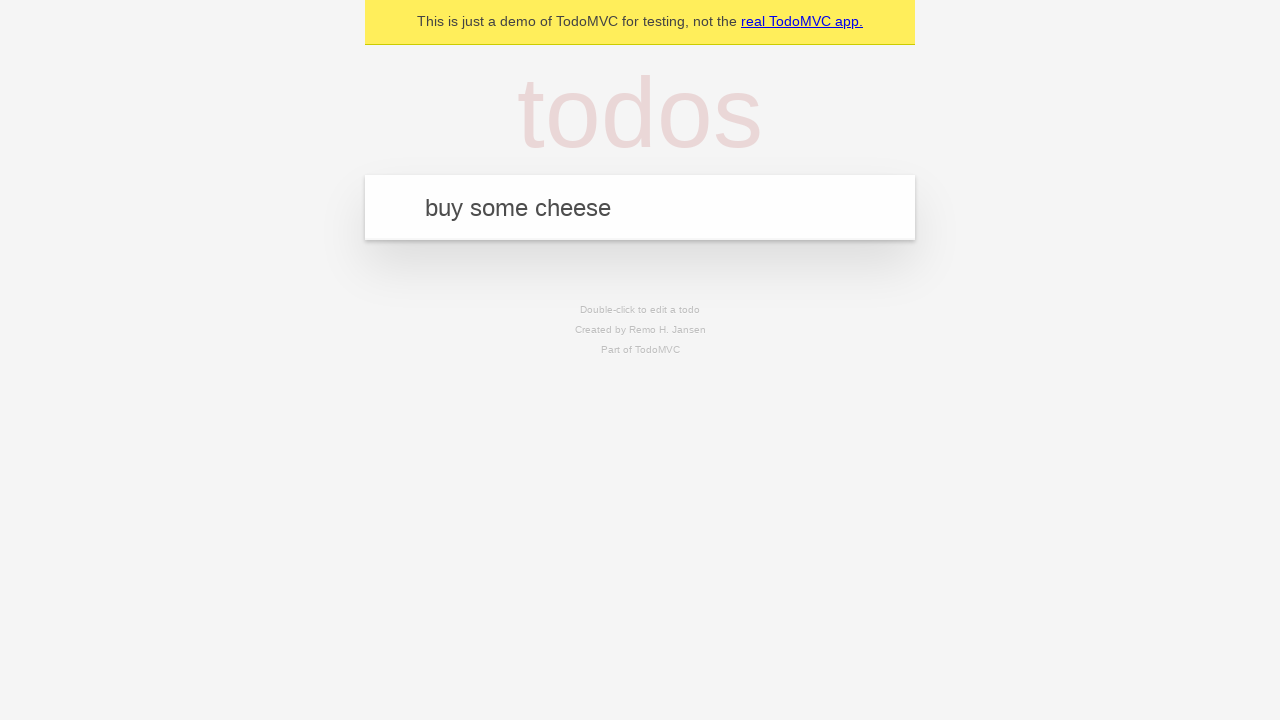

Pressed Enter to create first todo on internal:attr=[placeholder="What needs to be done?"i]
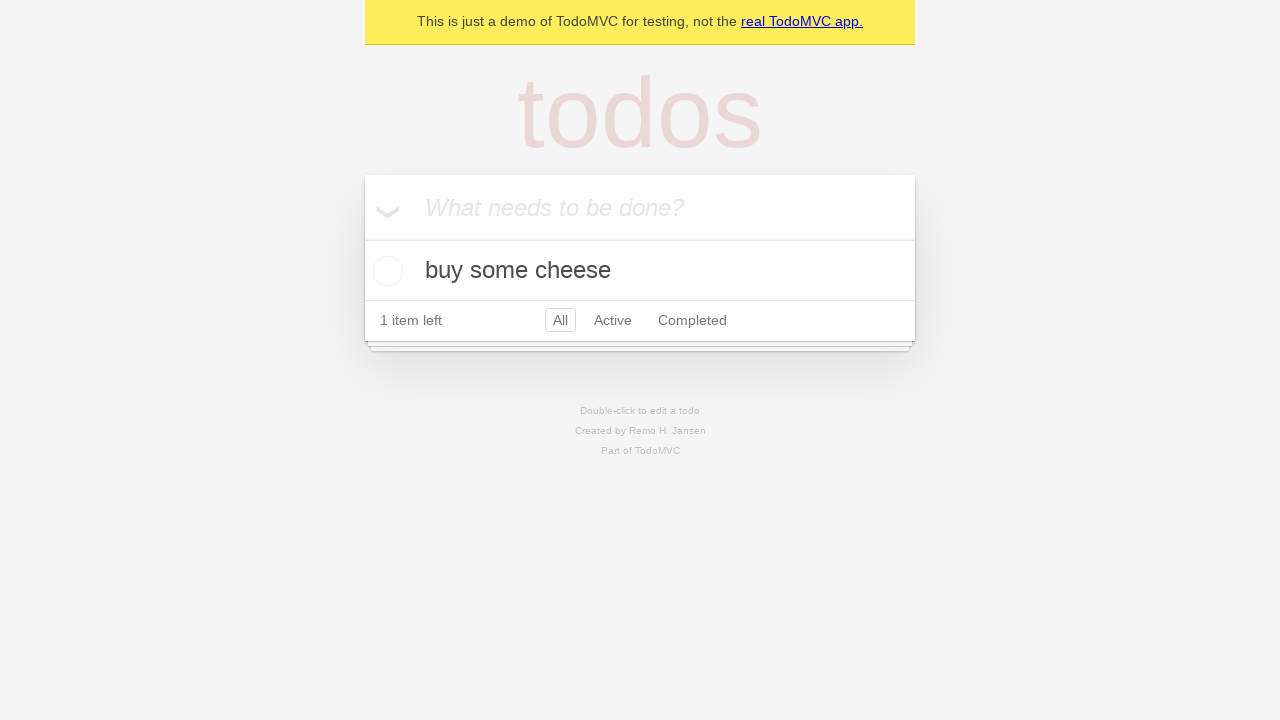

Filled todo input with 'feed the cat' on internal:attr=[placeholder="What needs to be done?"i]
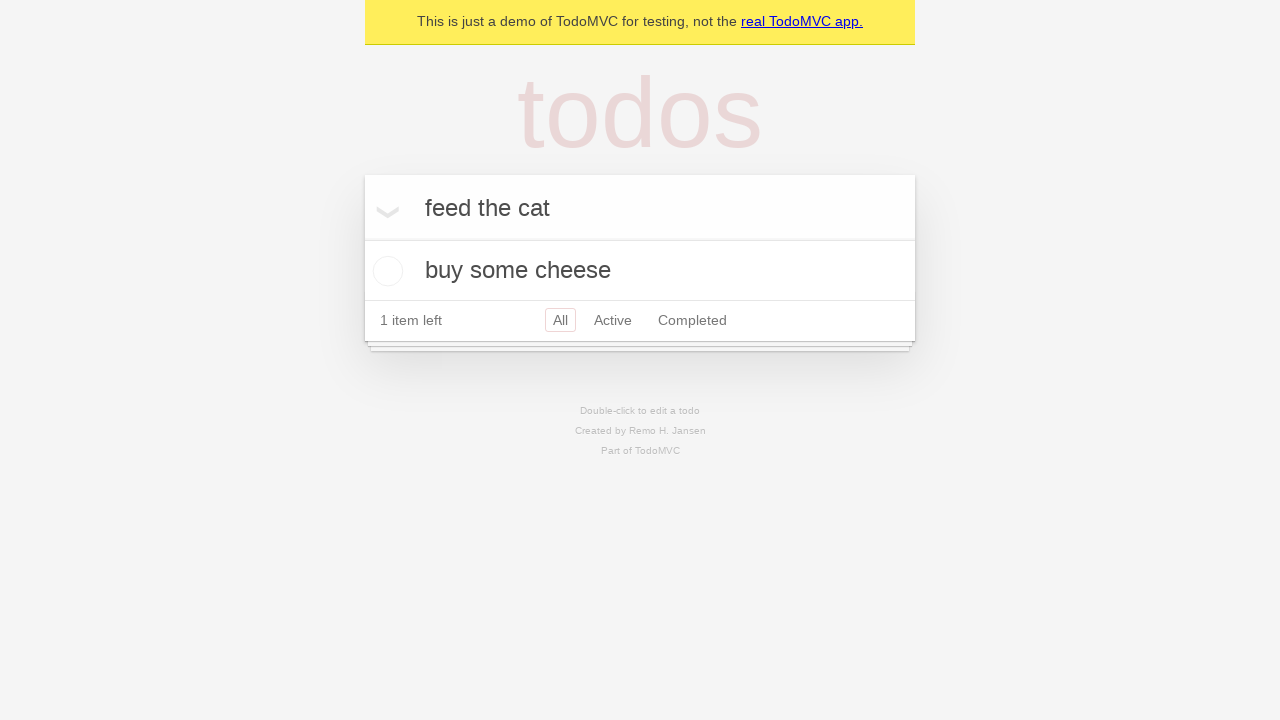

Pressed Enter to create second todo on internal:attr=[placeholder="What needs to be done?"i]
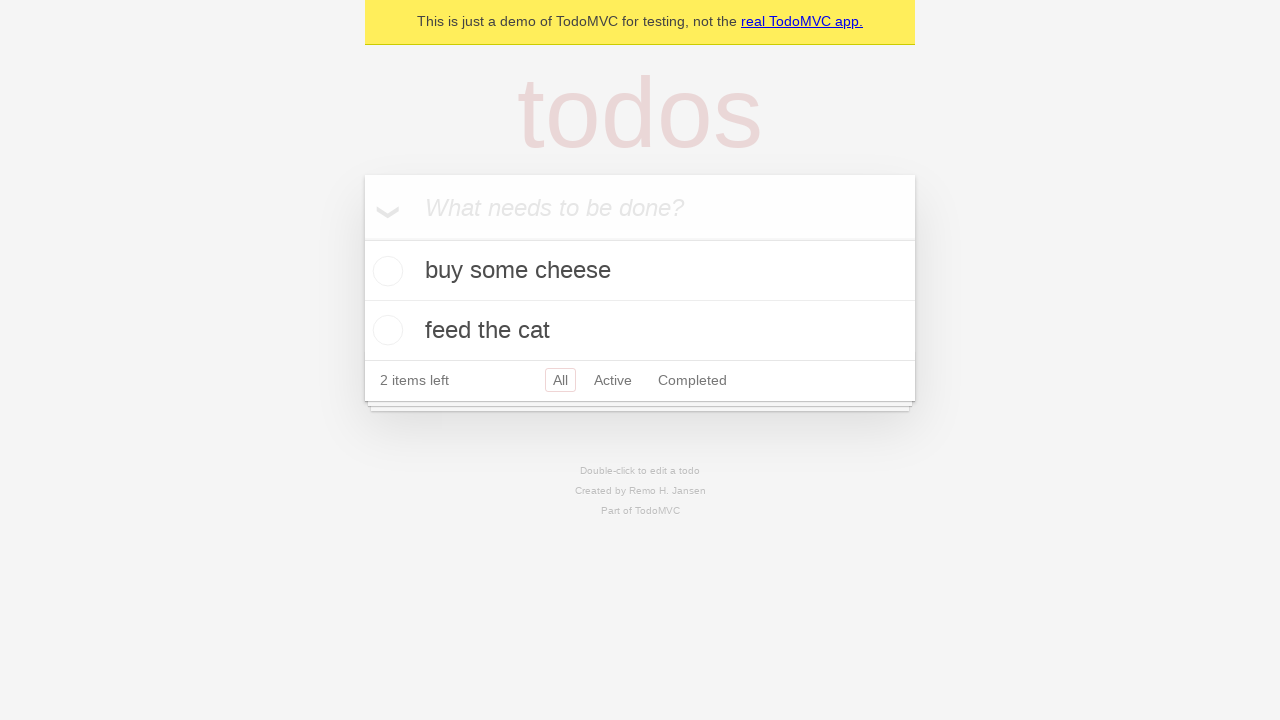

Checked the first todo item as complete at (385, 271) on internal:testid=[data-testid="todo-item"s] >> nth=0 >> internal:role=checkbox
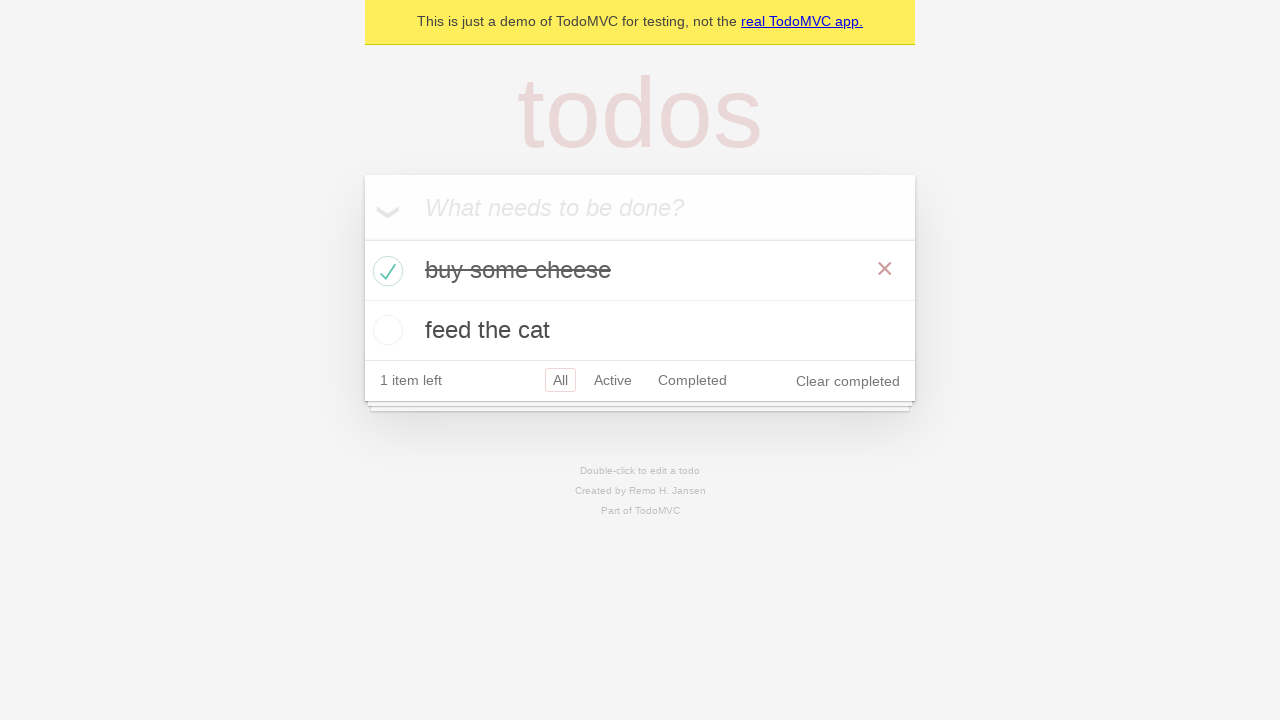

Reloaded the page
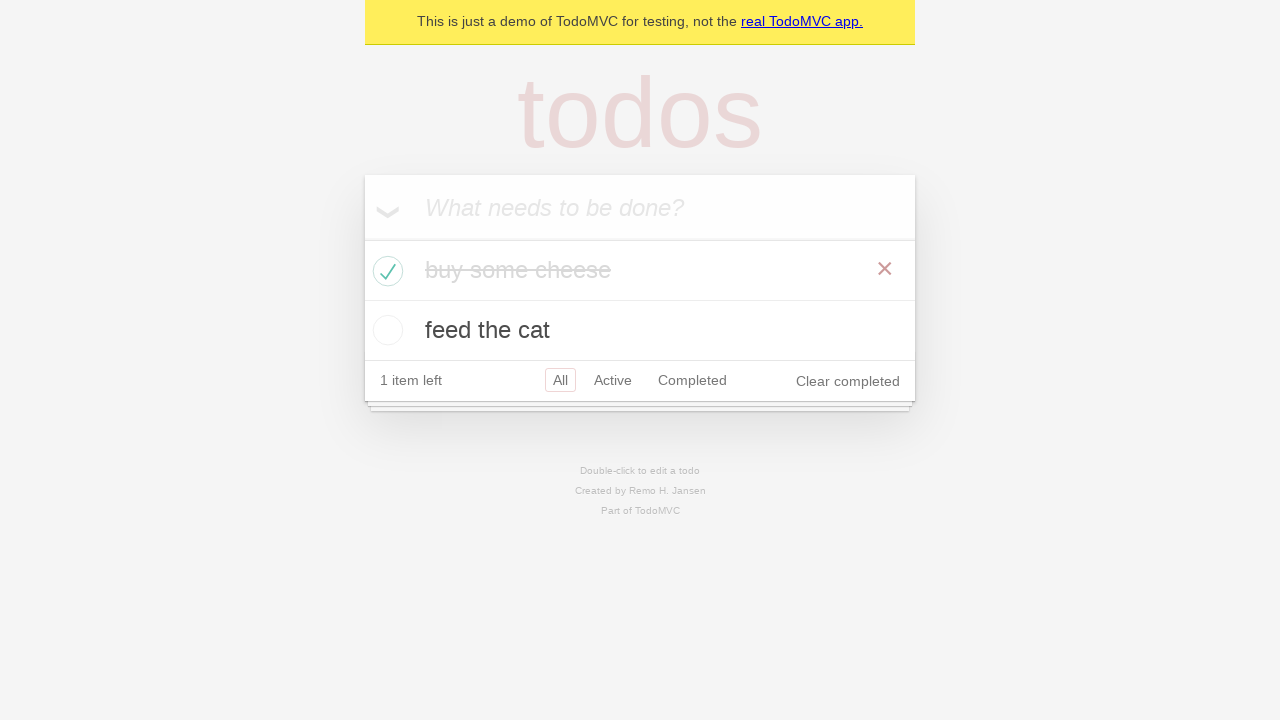

Todo items loaded after page reload
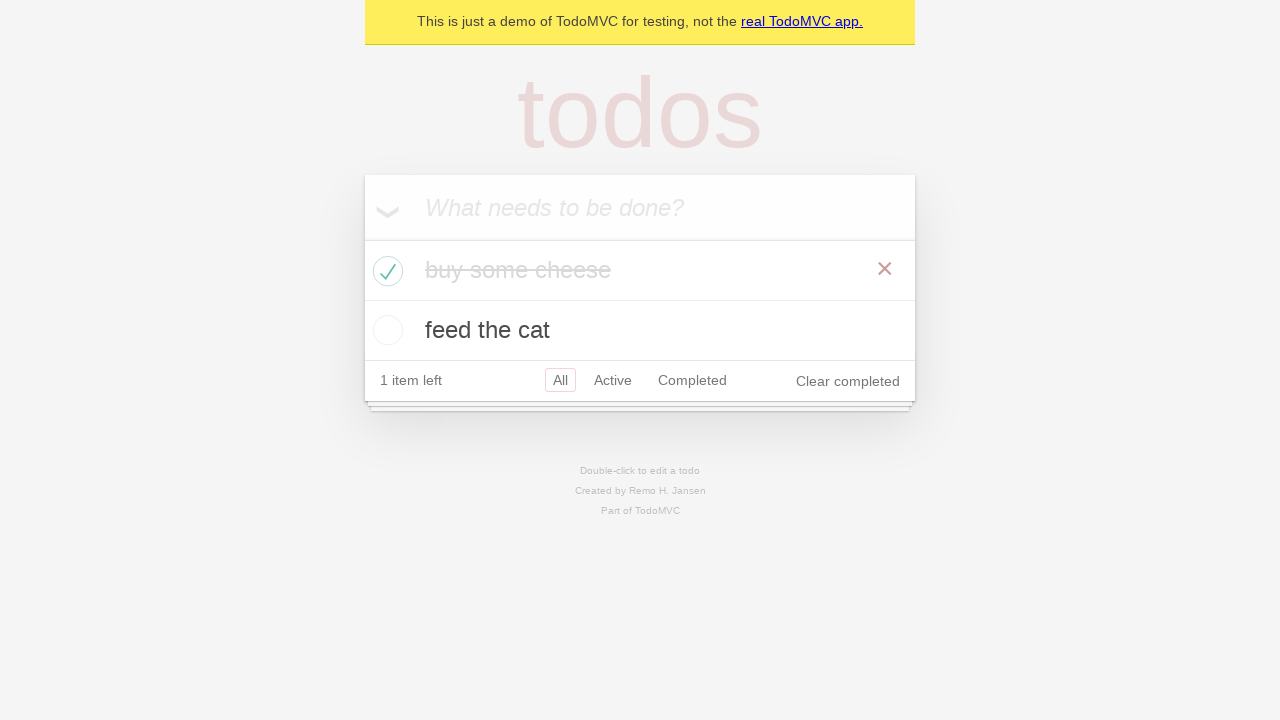

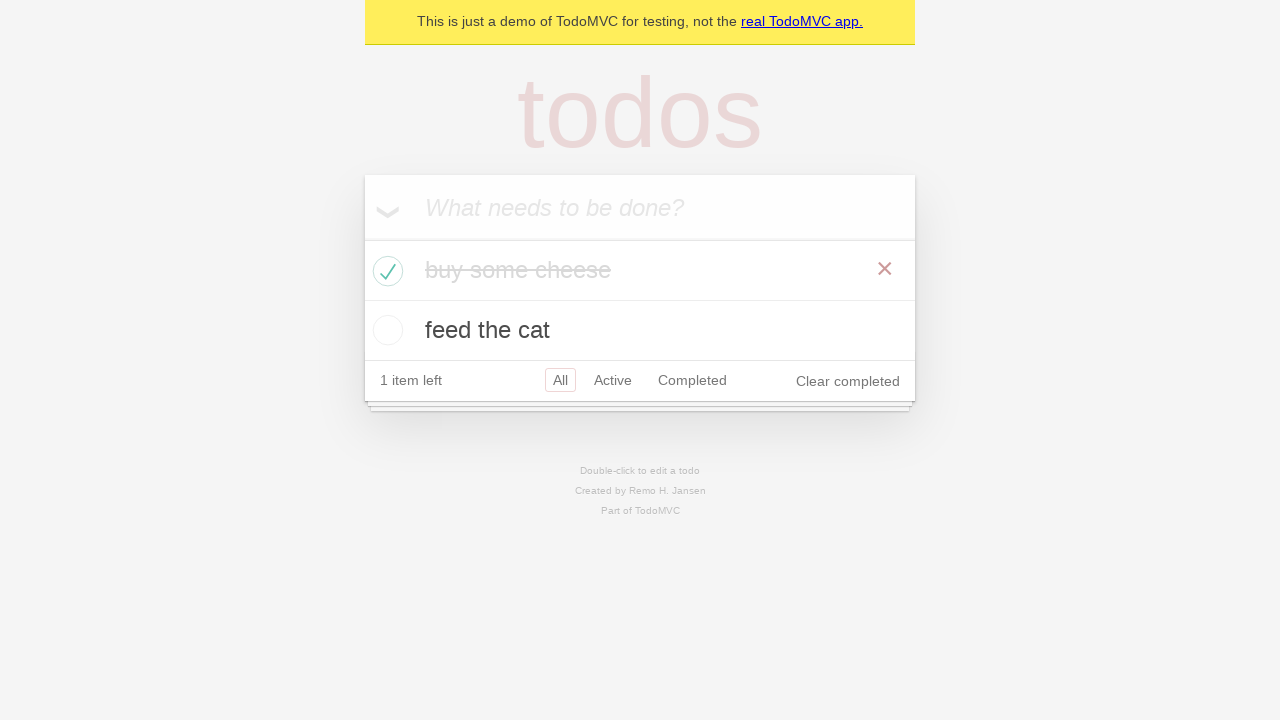